Tests JavaScript prompt dialog by clicking the third button, entering a name in the prompt, accepting it, and verifying the name appears in the result

Starting URL: https://the-internet.herokuapp.com/javascript_alerts

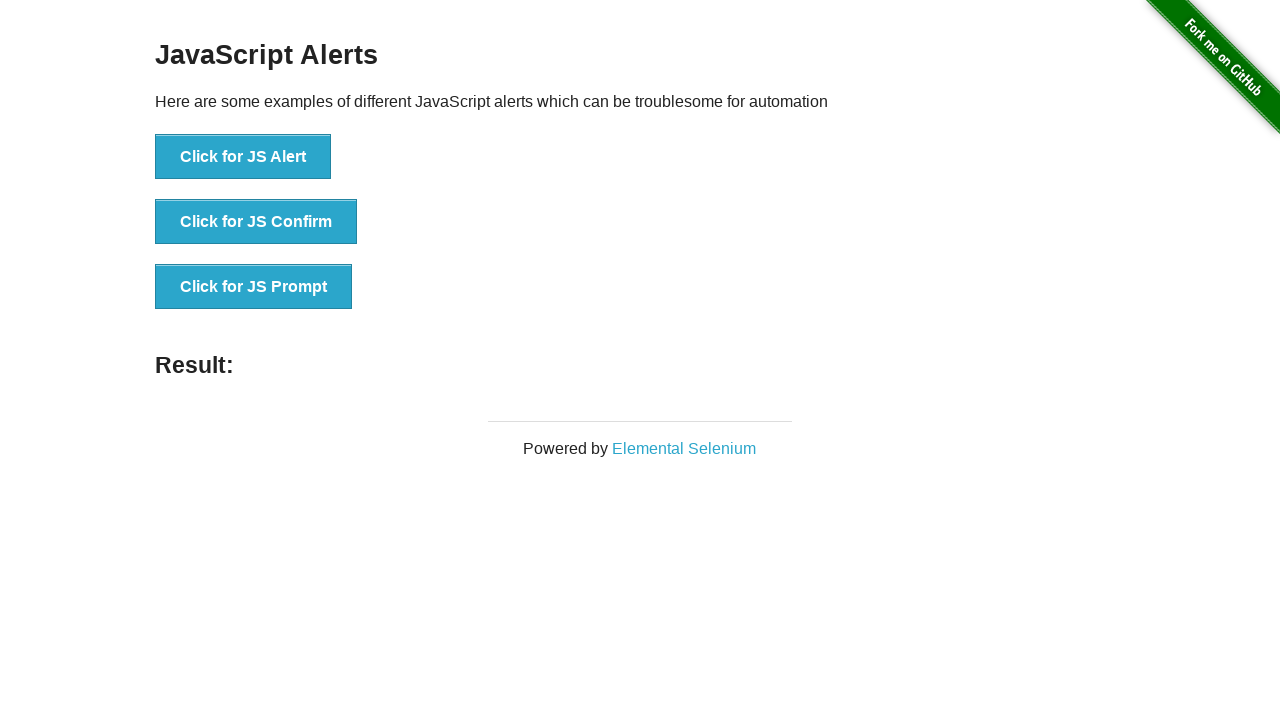

Set up dialog handler to accept prompt with 'TestUser123'
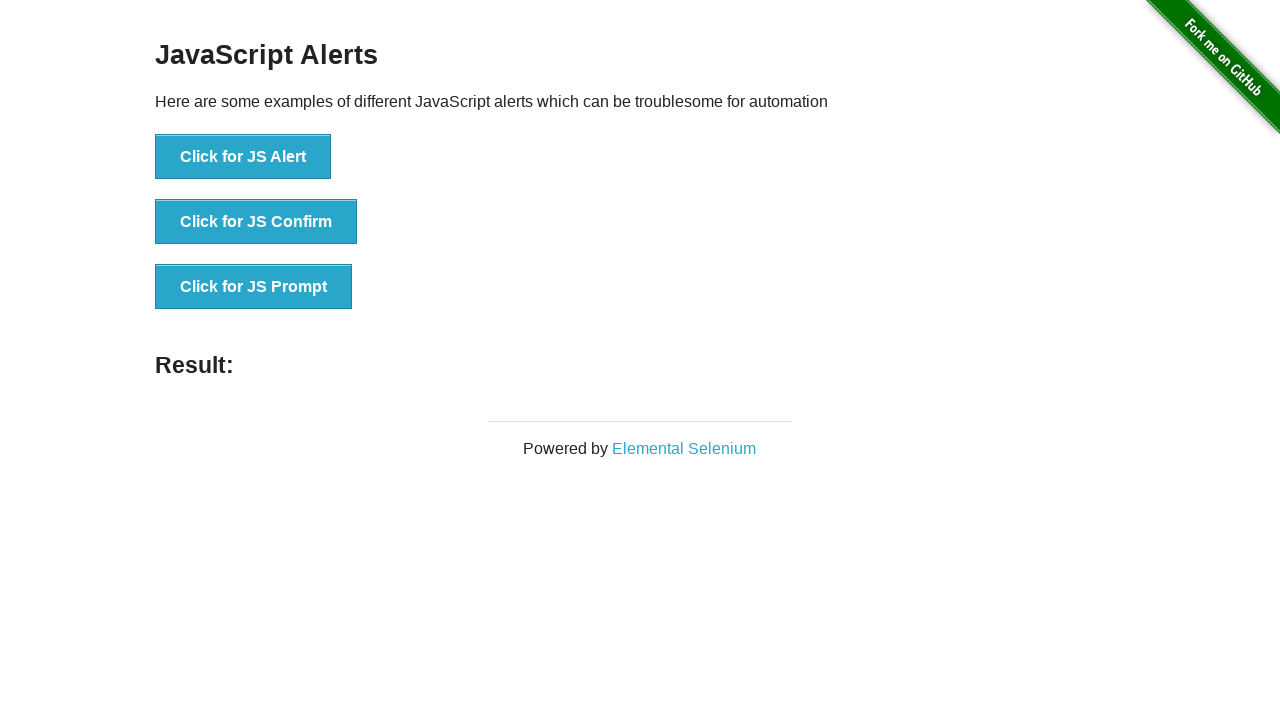

Clicked third button to trigger JavaScript prompt dialog at (254, 287) on button[onclick='jsPrompt()']
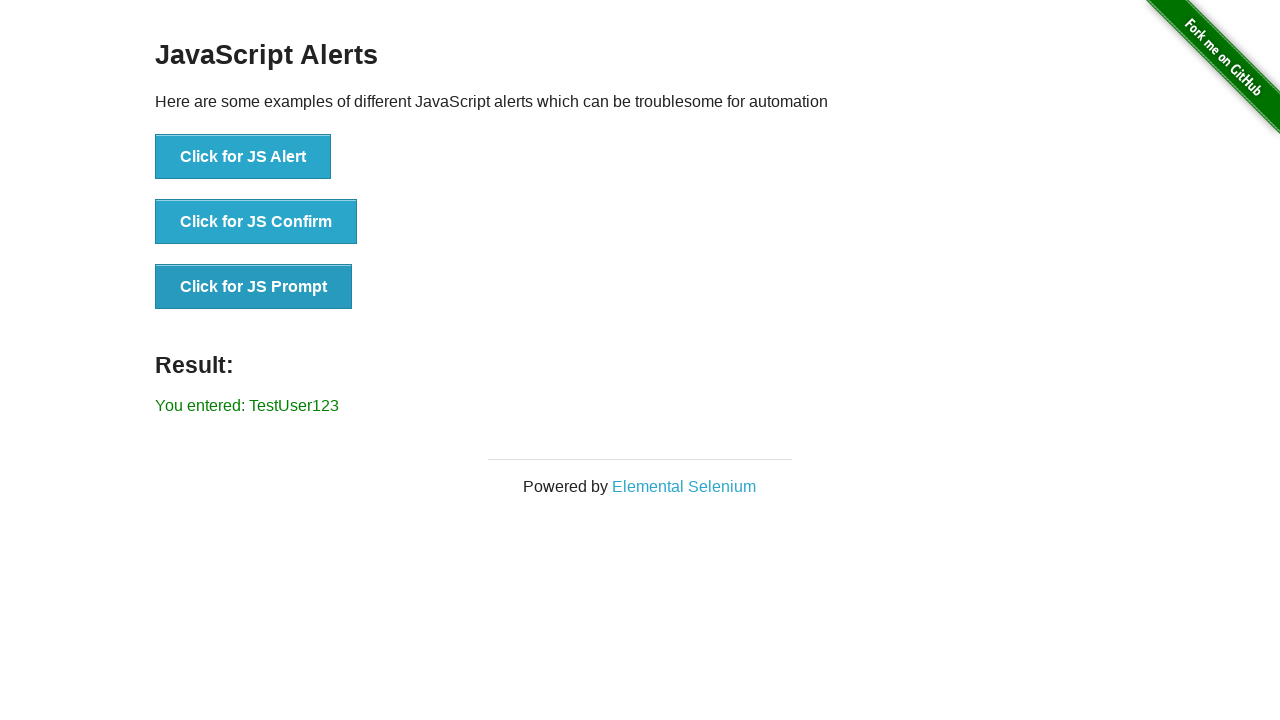

Waited for result element to be visible
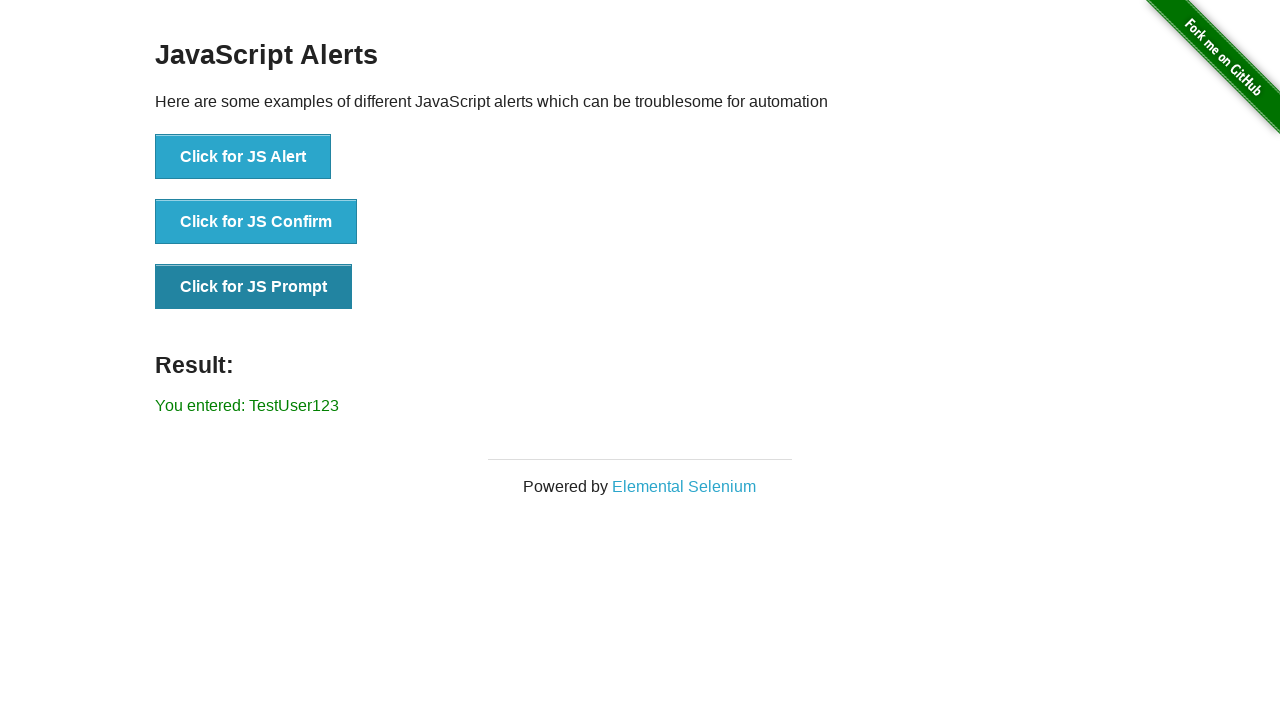

Located result element
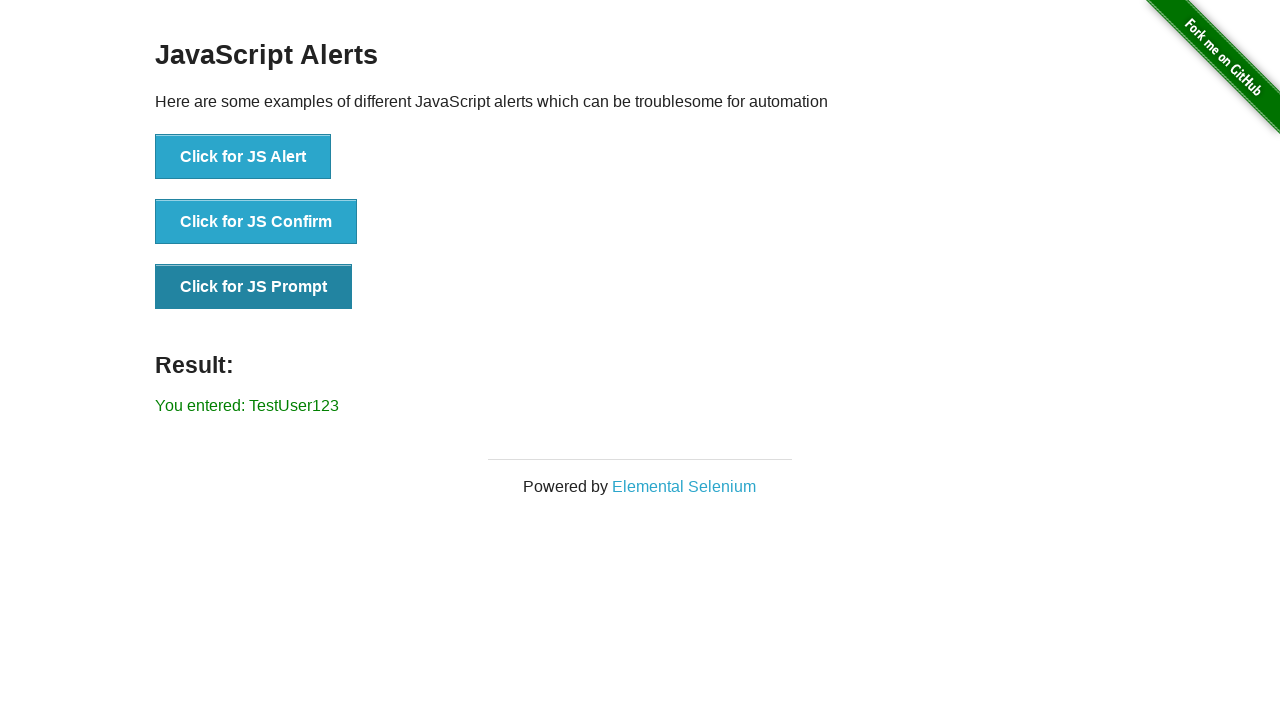

Verified that 'TestUser123' appears in the result text
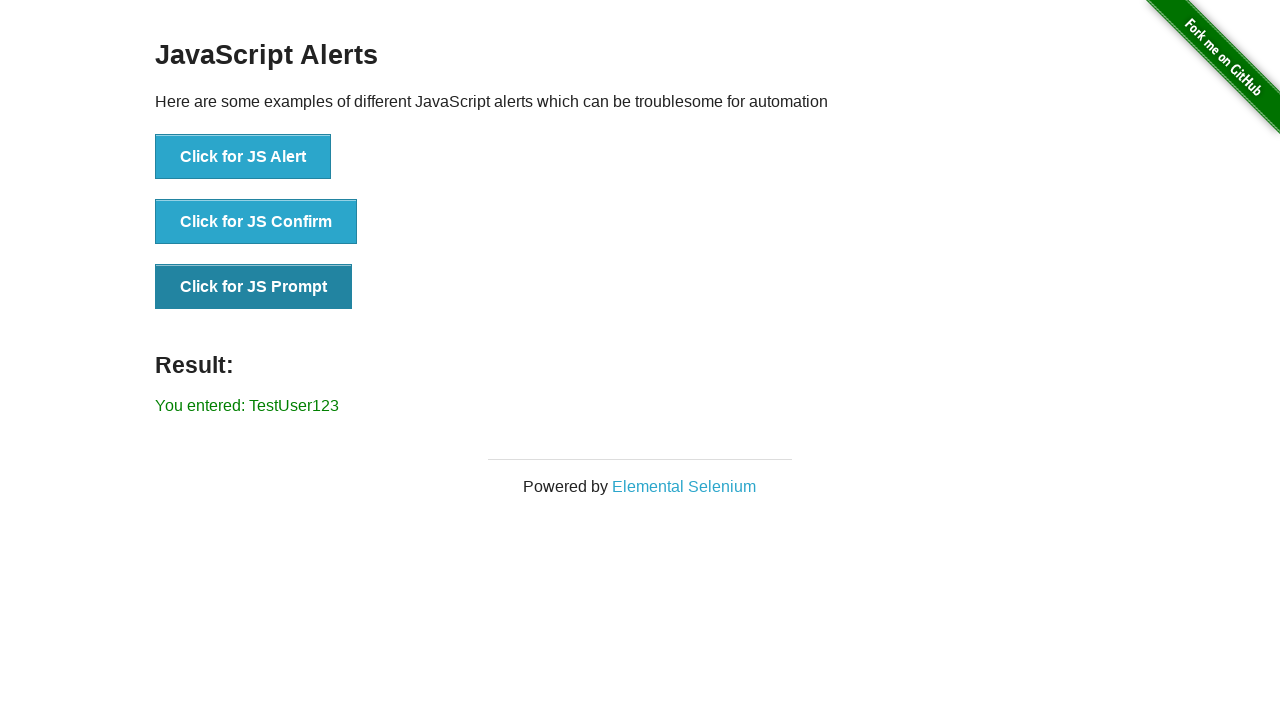

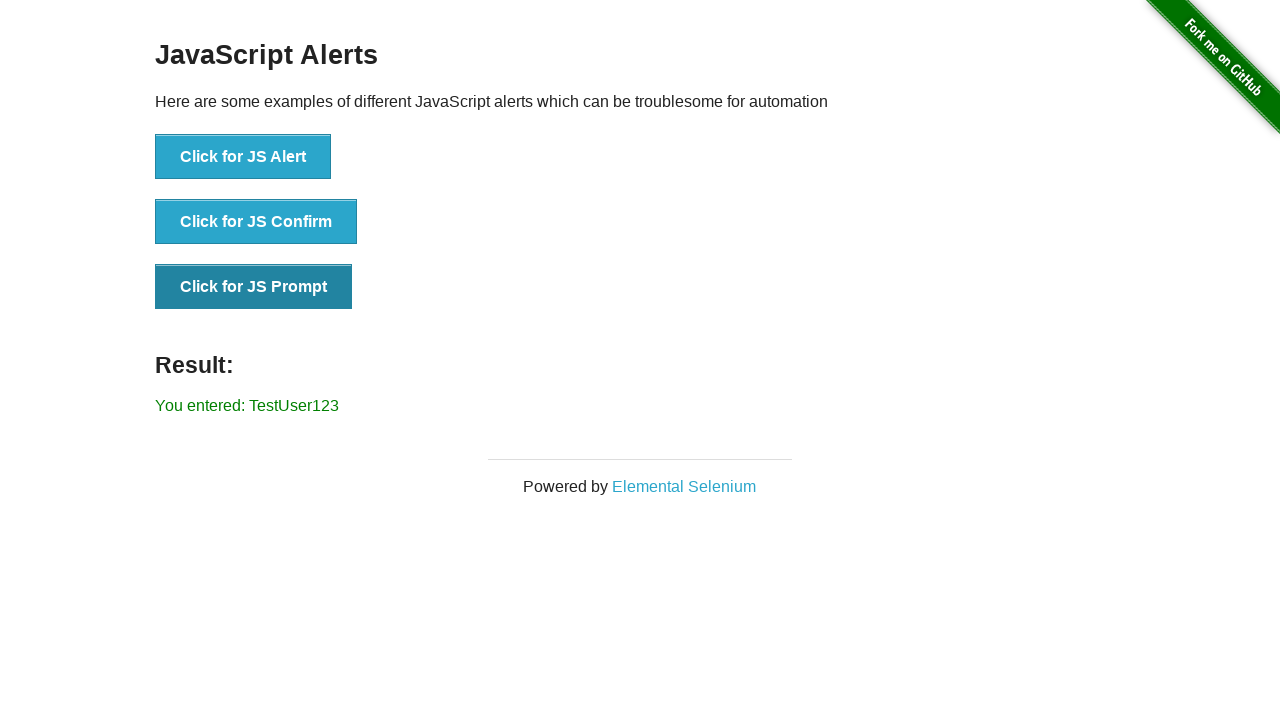